Tests table manipulation by deleting rows via checkboxes and adding a new row with company, name and city data

Starting URL: https://savkk.github.io/selenium-practice/

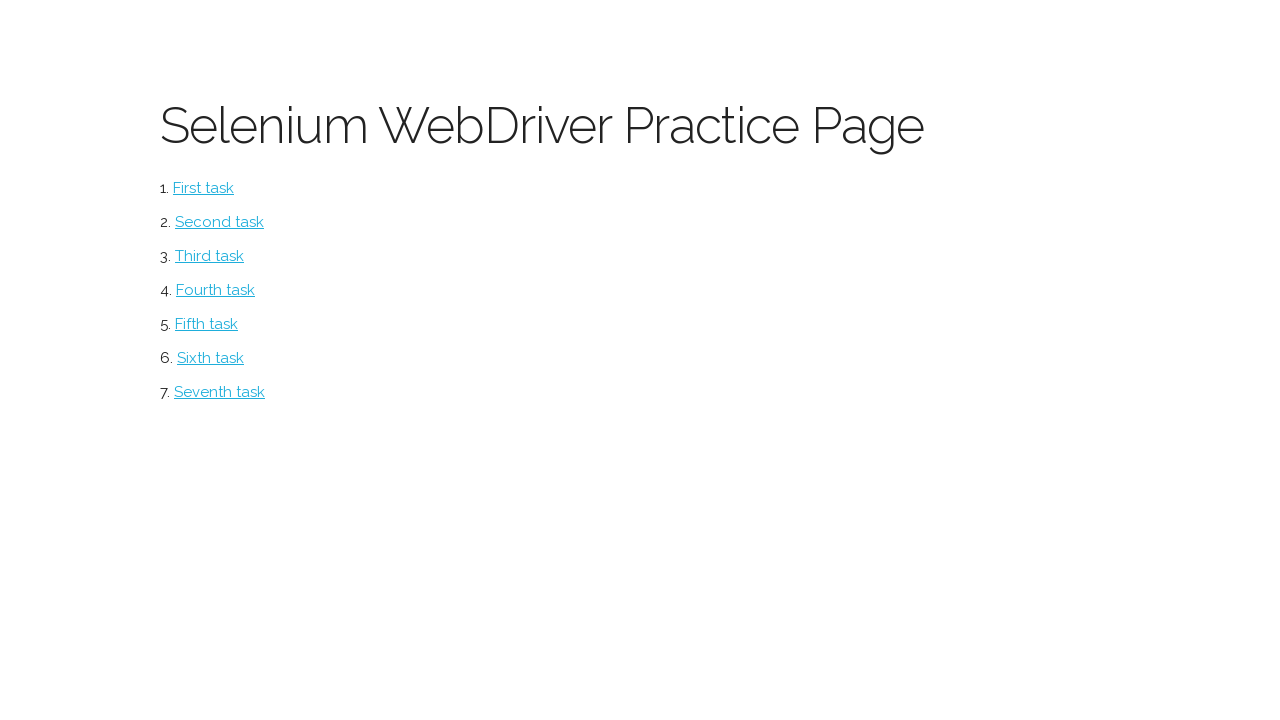

Clicked on Table menu item at (220, 392) on #table
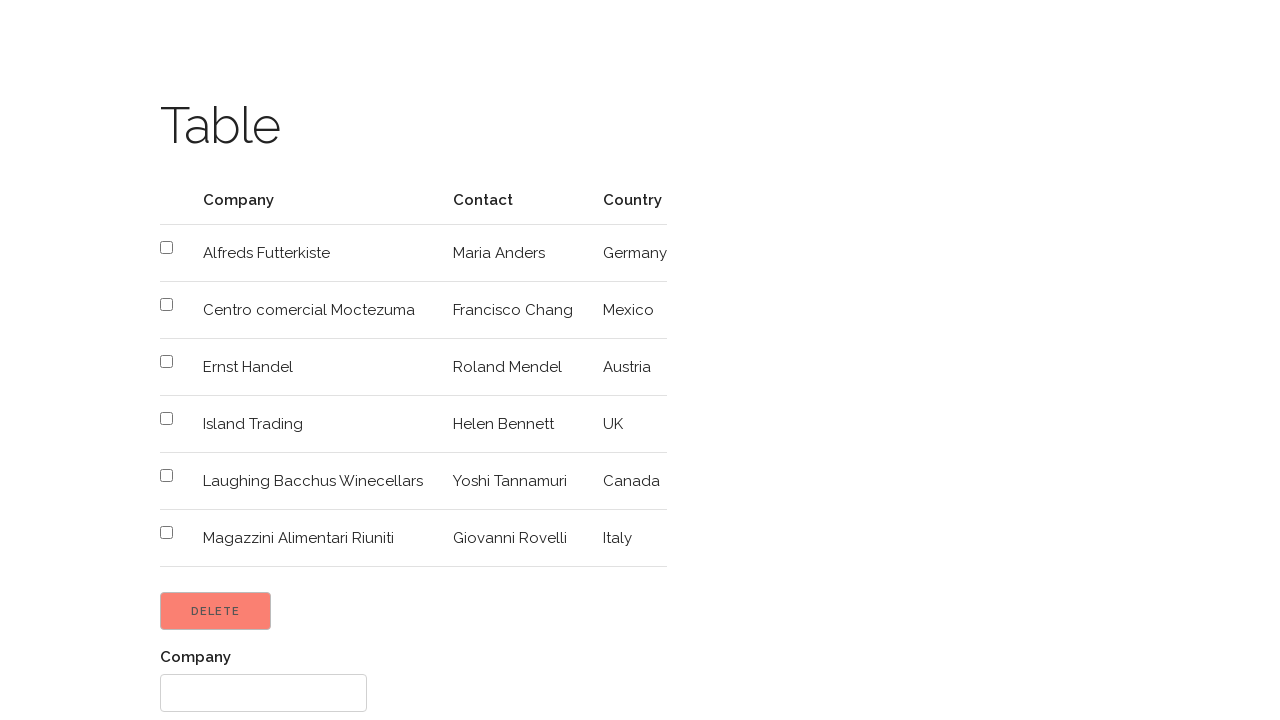

Selected row 2 checkbox for deletion at (166, 248) on tr:nth-child(2) td input[type='checkbox']
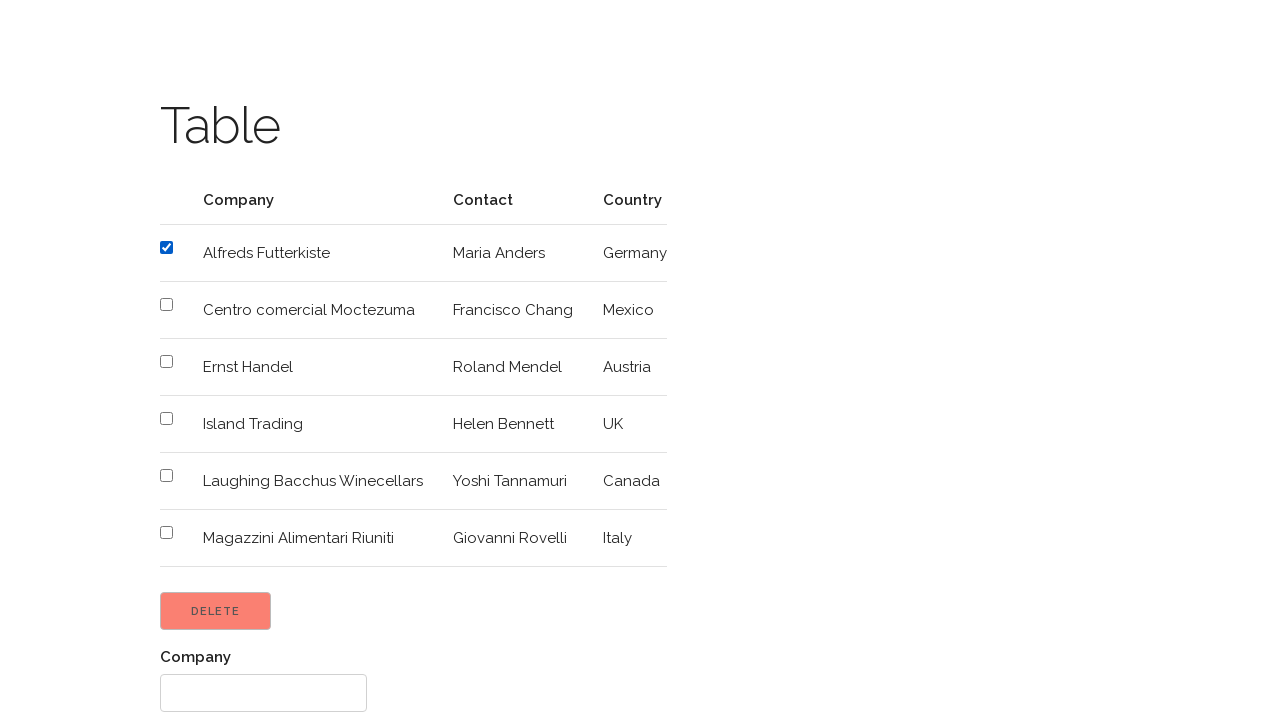

Selected row 5 checkbox for deletion at (166, 418) on tr:nth-child(5) td input[type='checkbox']
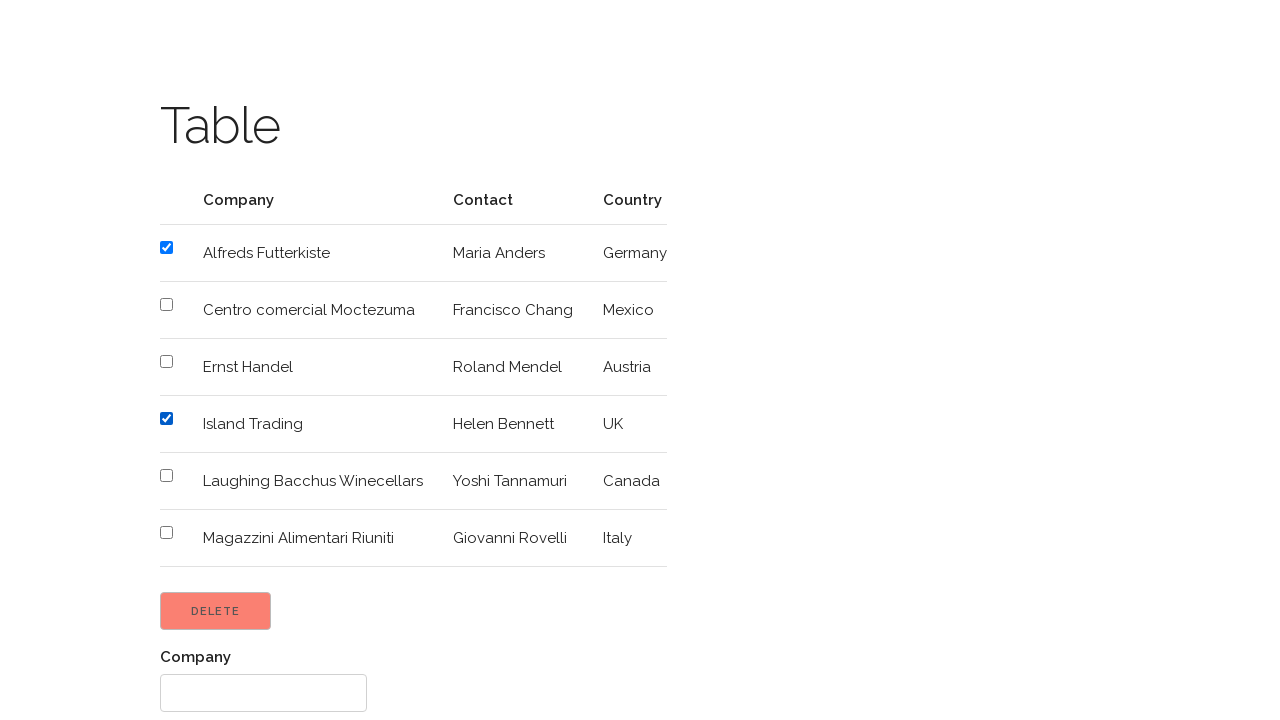

Clicked Delete button to remove selected rows at (216, 611) on input[type='button'][value='Delete']
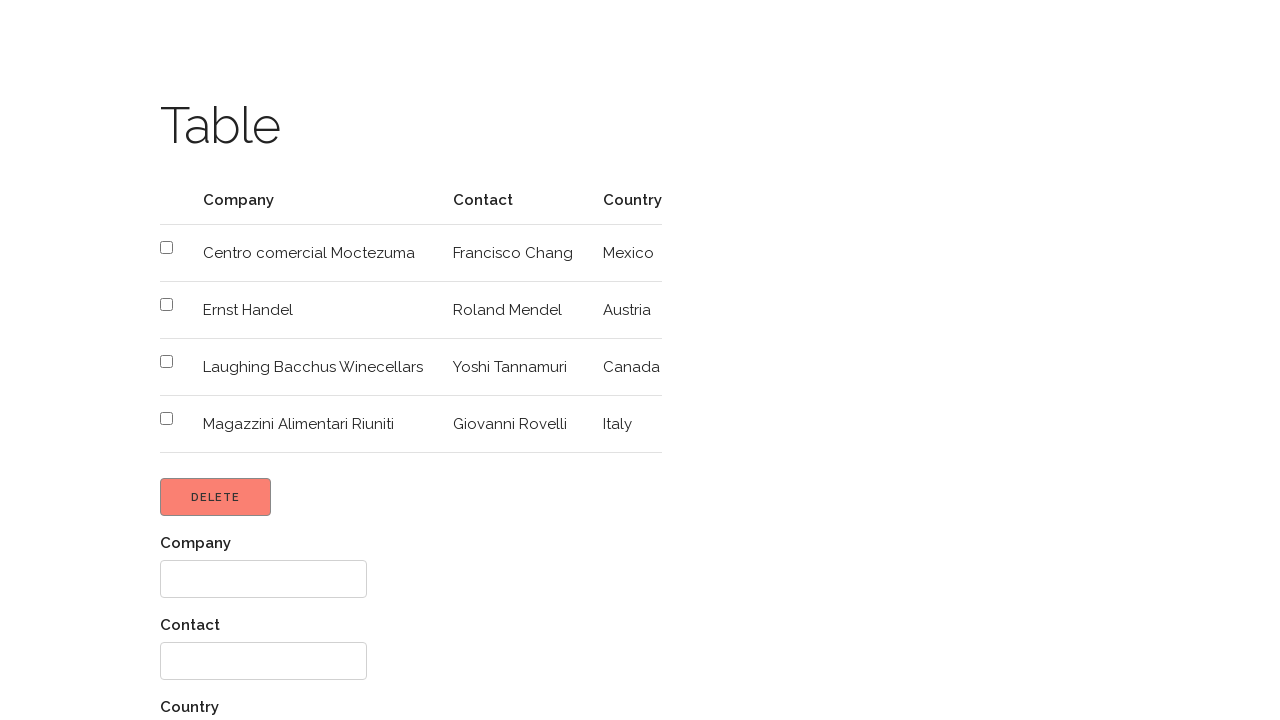

Filled company field with 'Coca-Cola' on div:nth-child(1) > input[type='text']
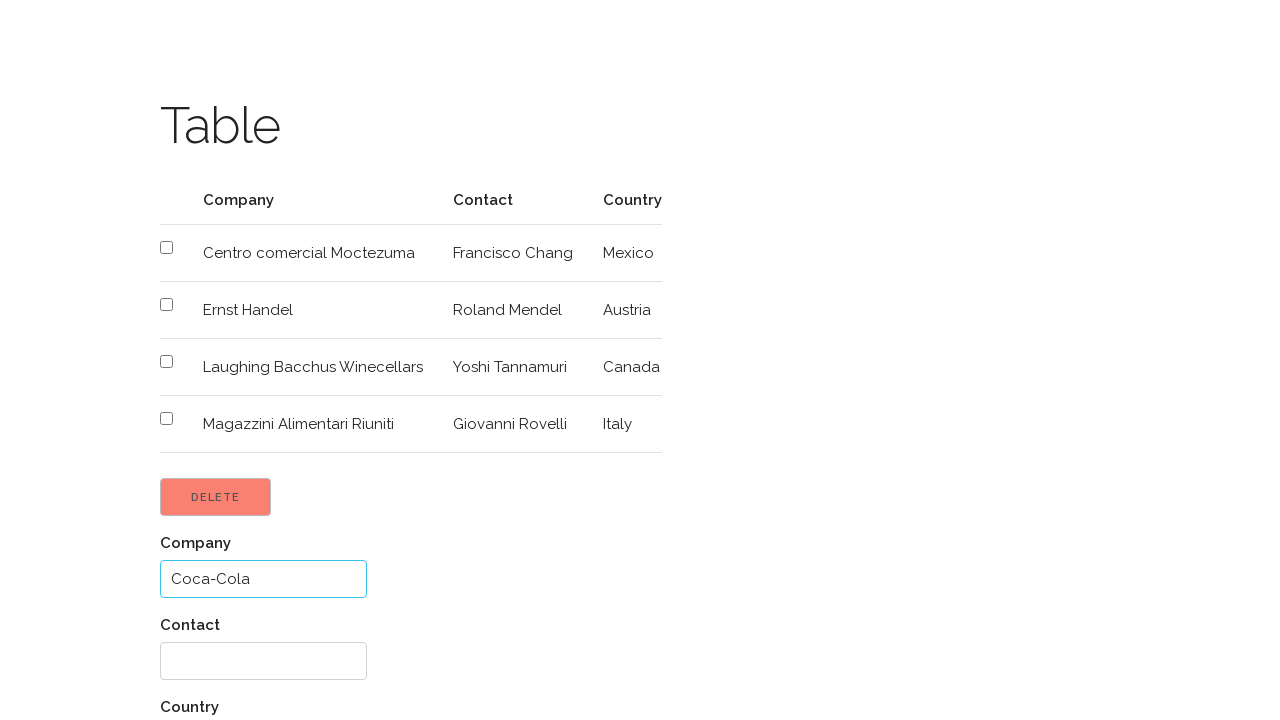

Filled name field with 'Petya Petyvich' on div:nth-child(2) > input[type='text']
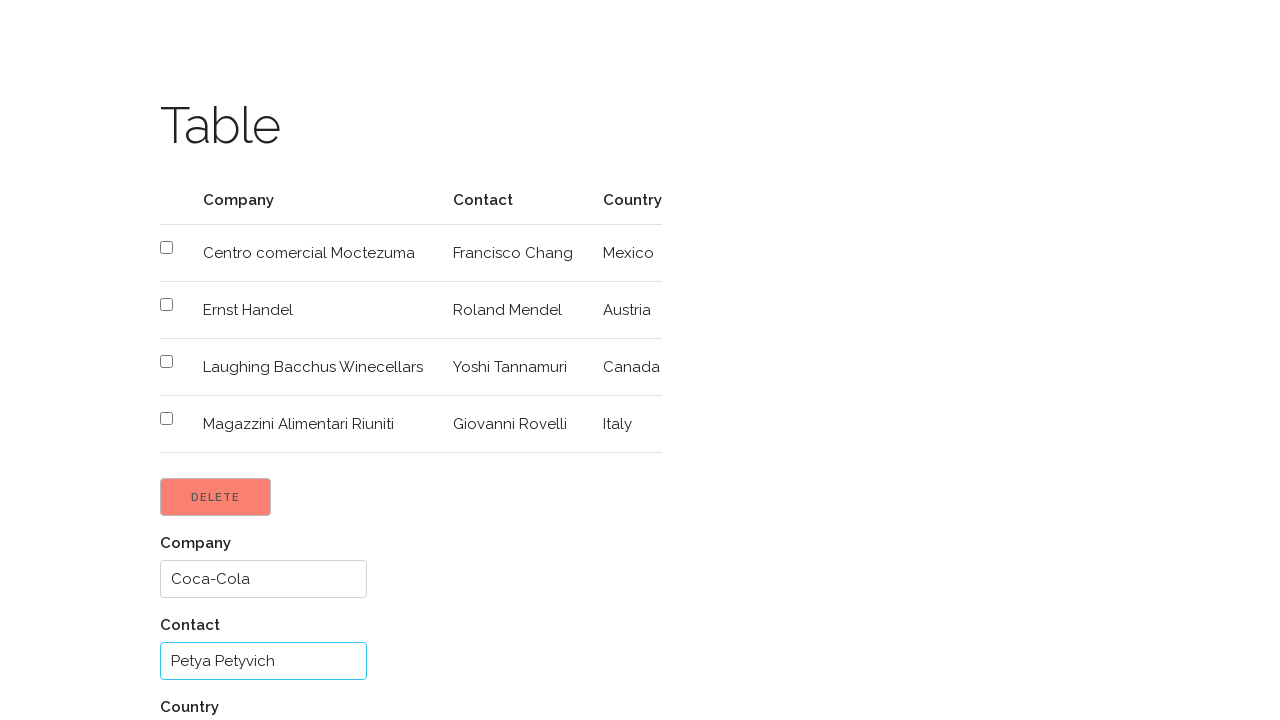

Filled city field with 'LA' on div:nth-child(3) > input[type='text']
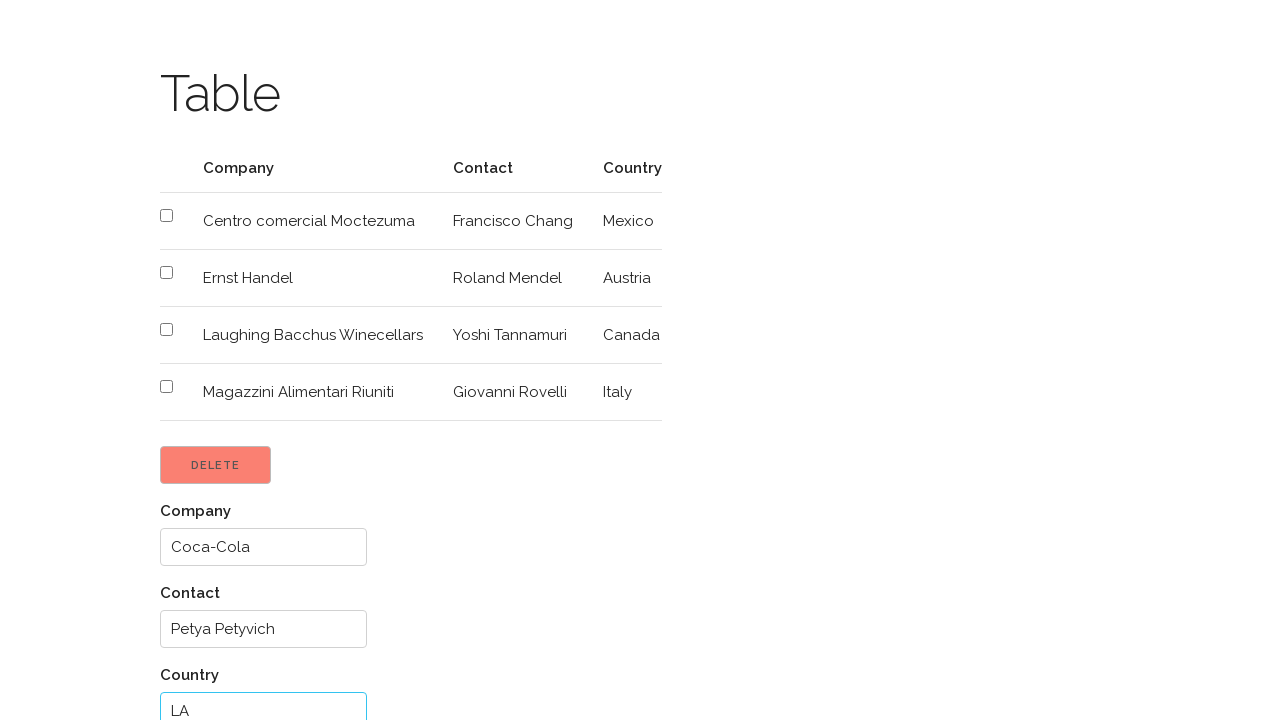

Clicked Add button to add new row with company, name, and city data at (204, 661) on input[type='button'][value='Add']
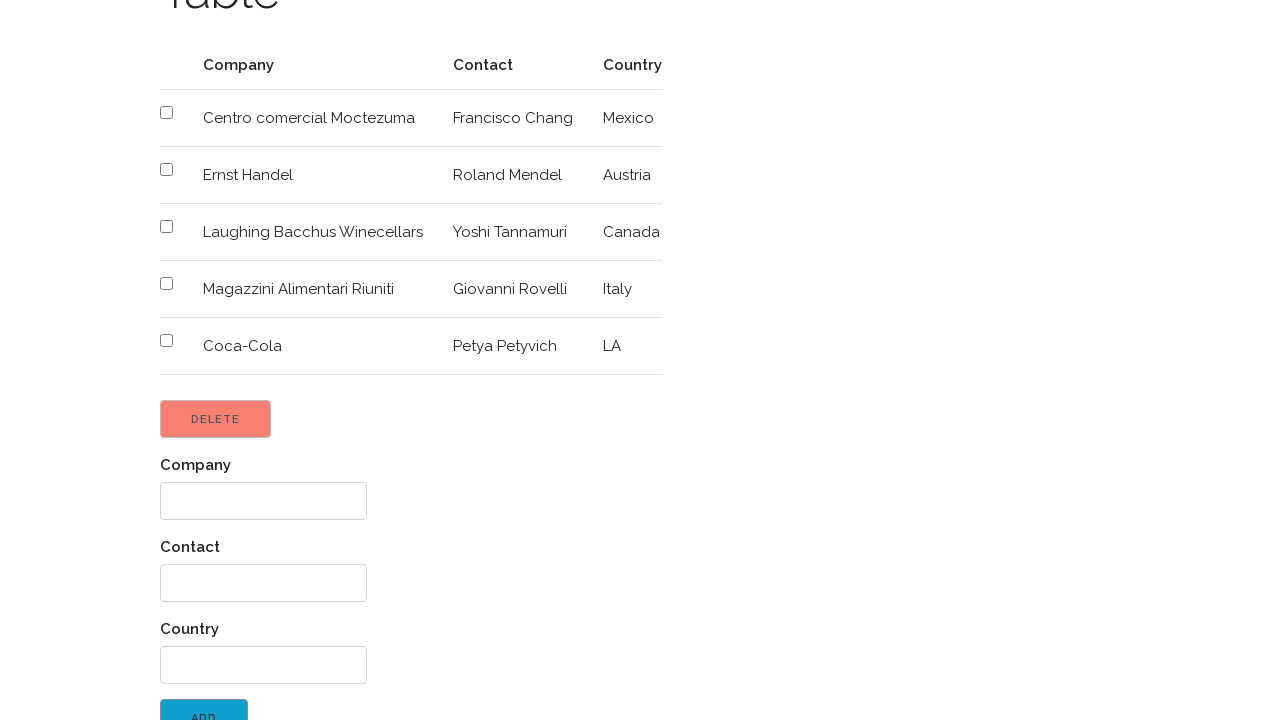

Clicked link to return to menu at (243, 703) on a:has-text('Great')
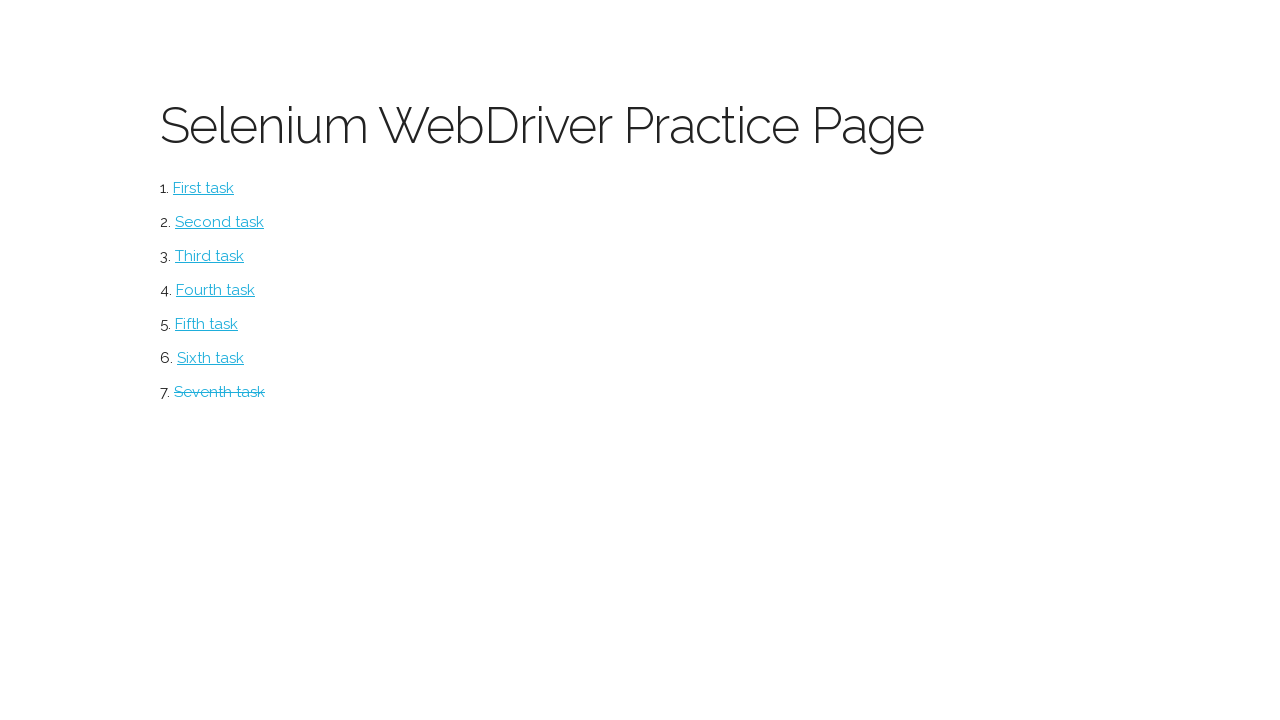

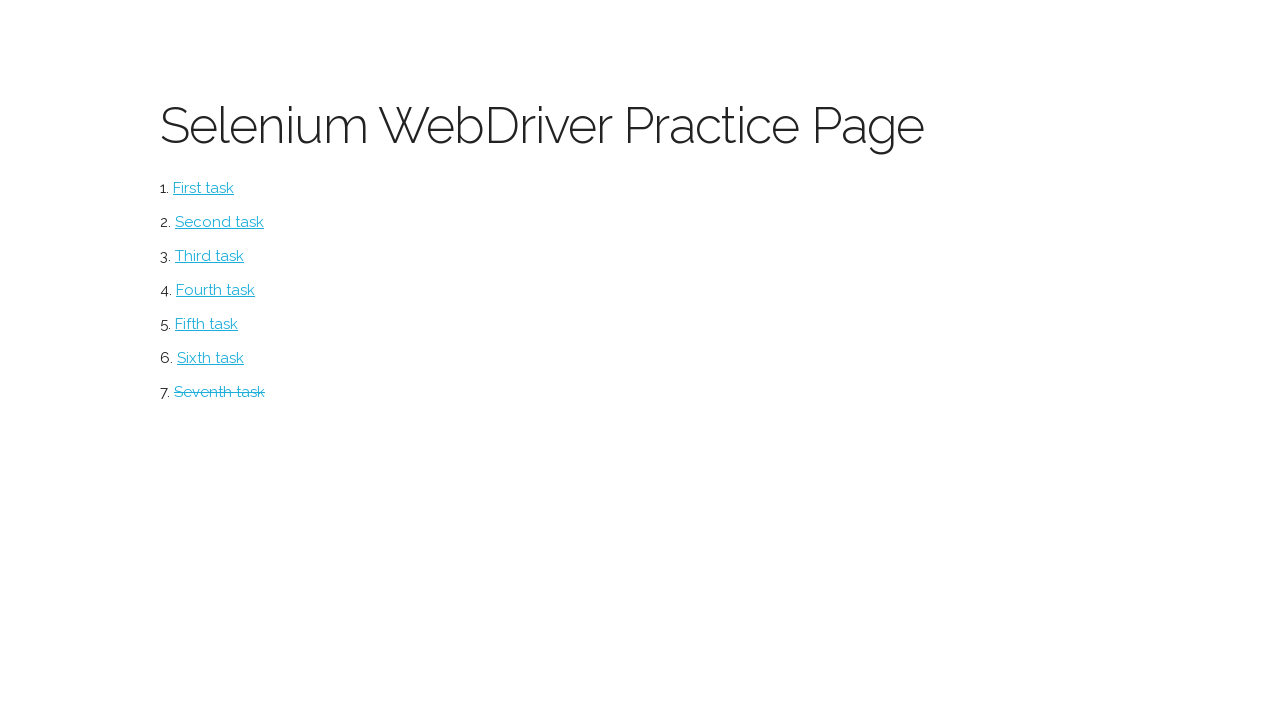